Tests keyboard interactions by using SHIFT key modifiers to enter text in different cases in a name input field

Starting URL: https://rahulshettyacademy.com/AutomationPractice/

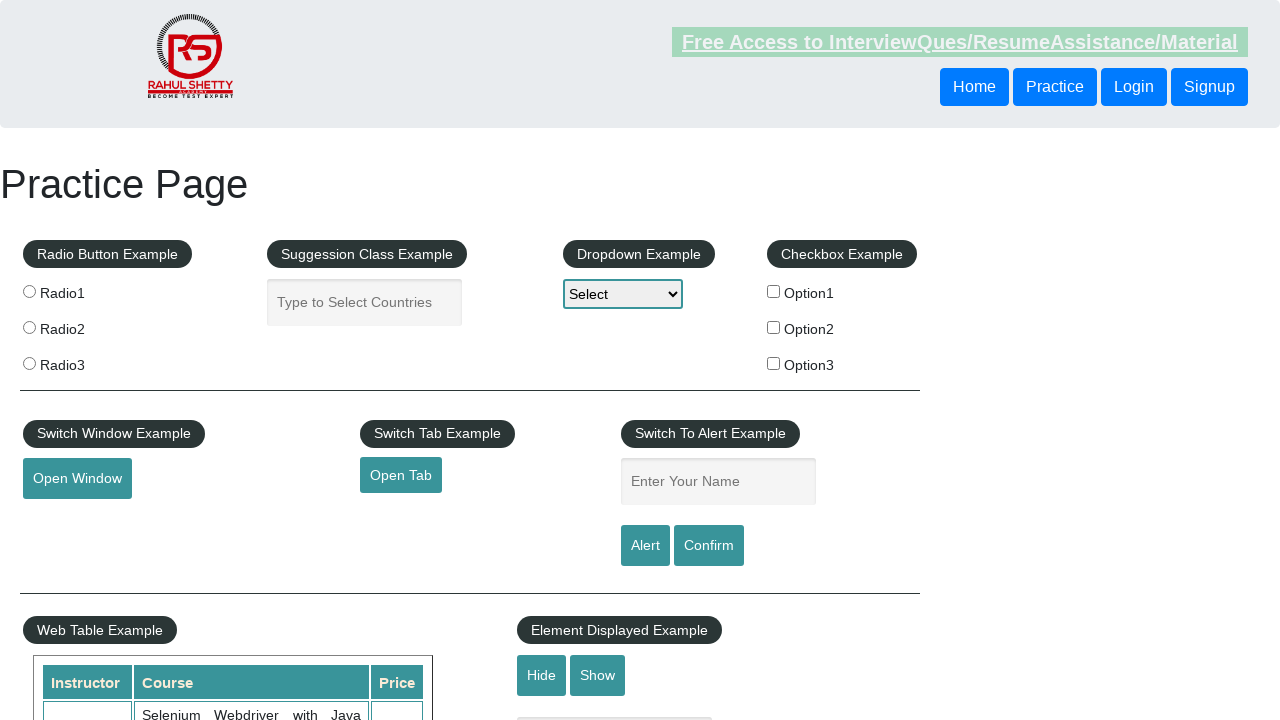

Located the name input field
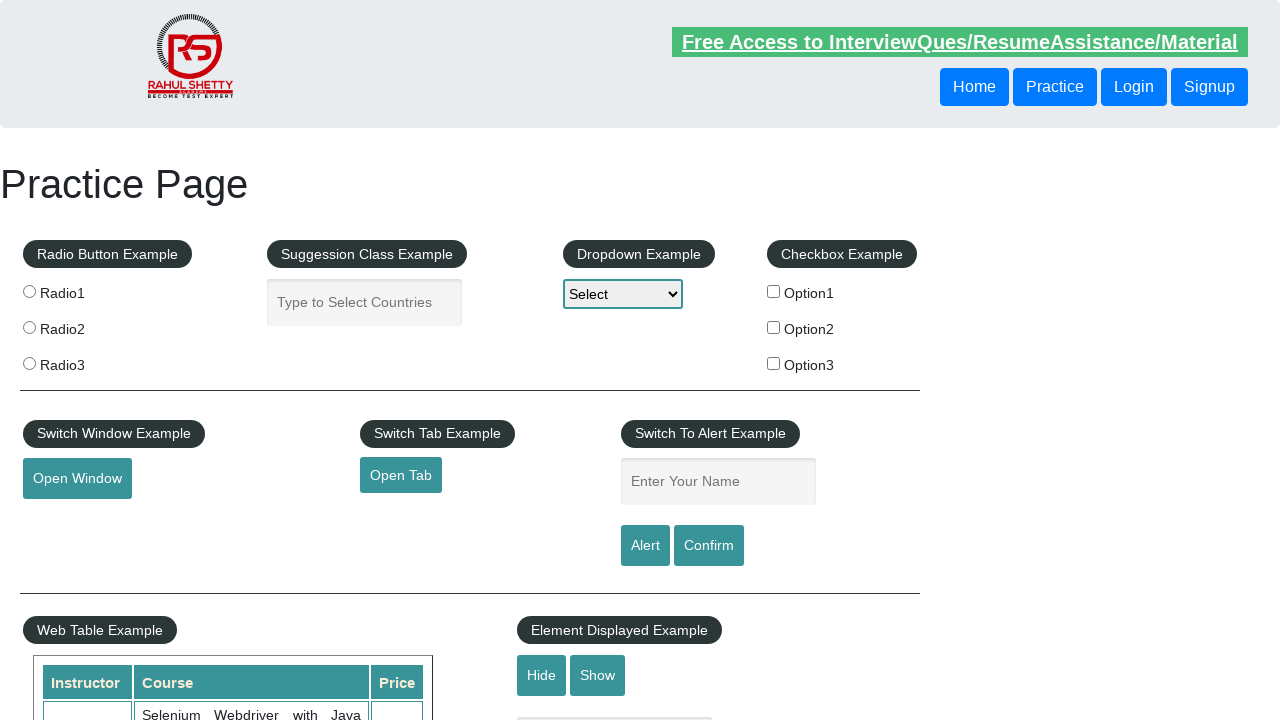

Pressed SHIFT key down to activate uppercase mode
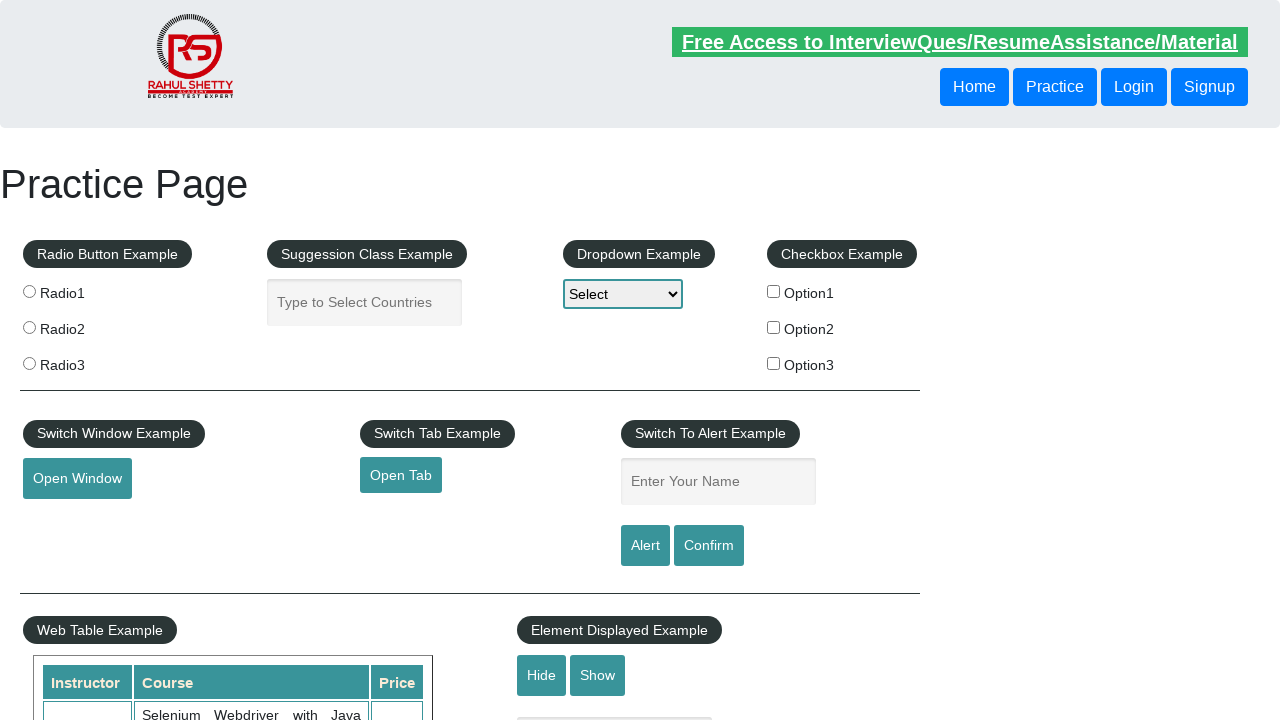

Typed 'Sofi' in uppercase mode with SHIFT key held on #name
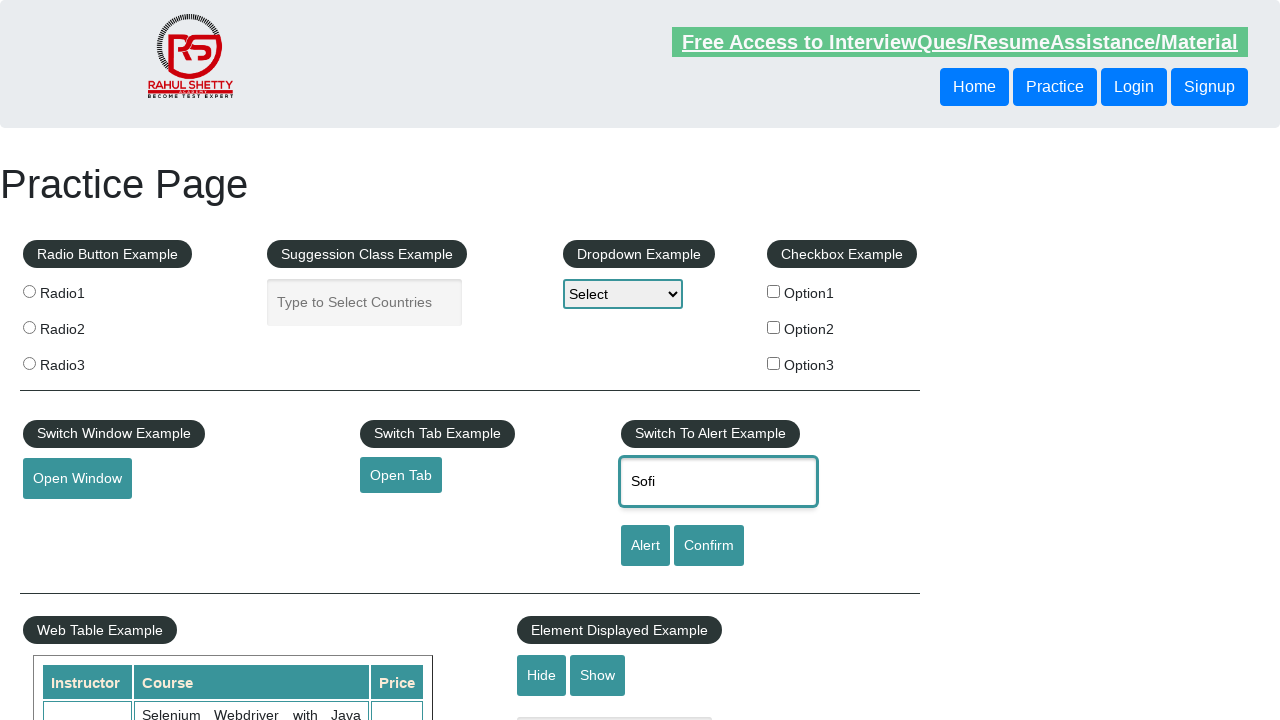

Released SHIFT key to deactivate uppercase mode
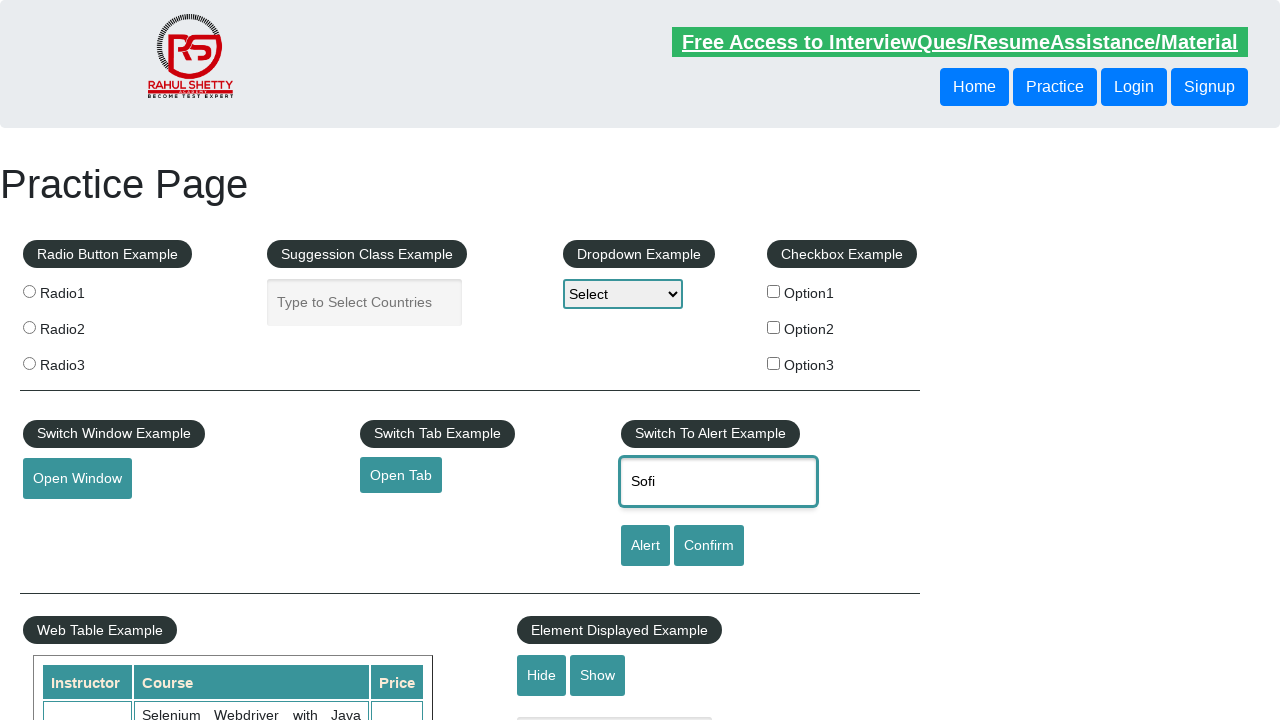

Typed 'Sarmas' in normal case, appending to existing text on #name
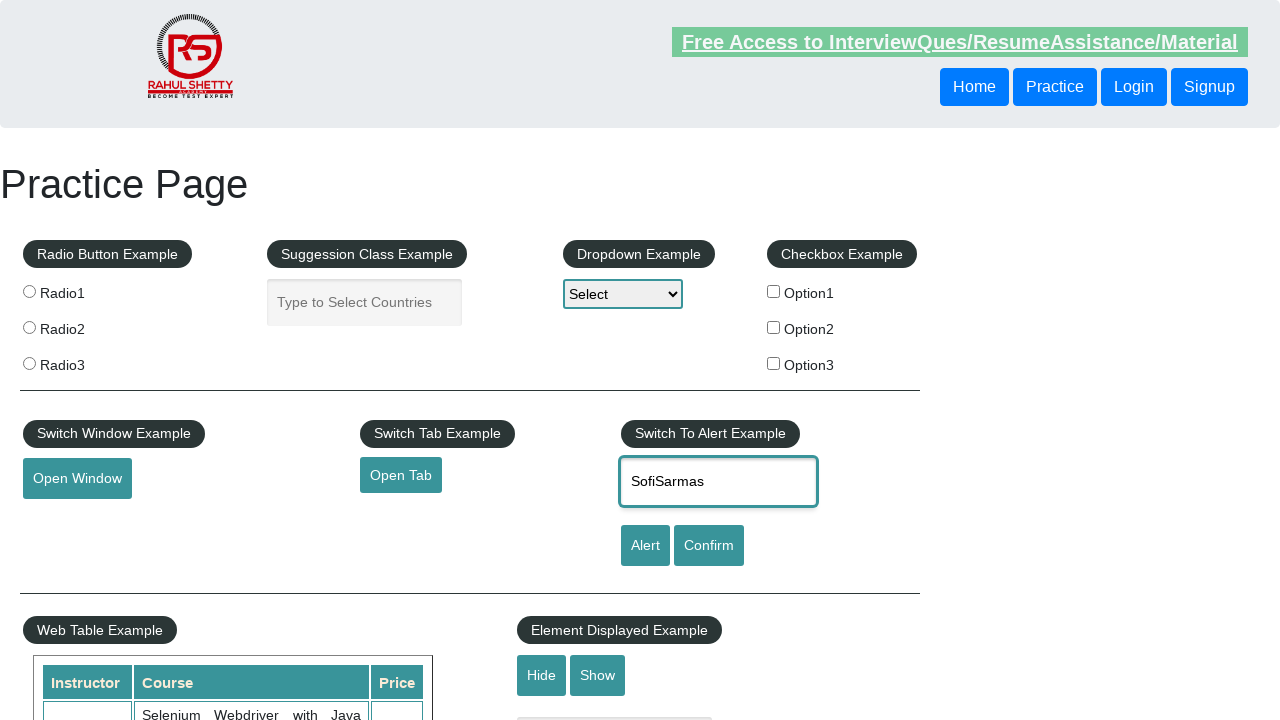

Typed 'sarmas' in lowercase, appending to existing text on #name
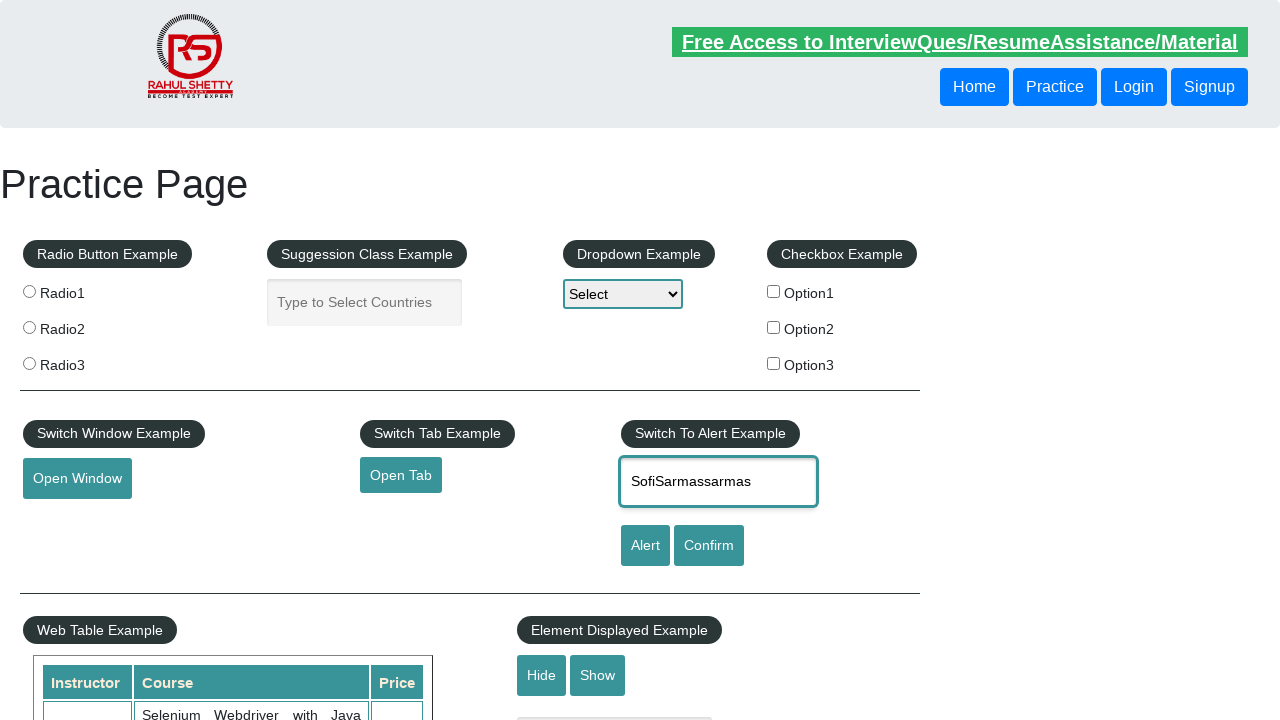

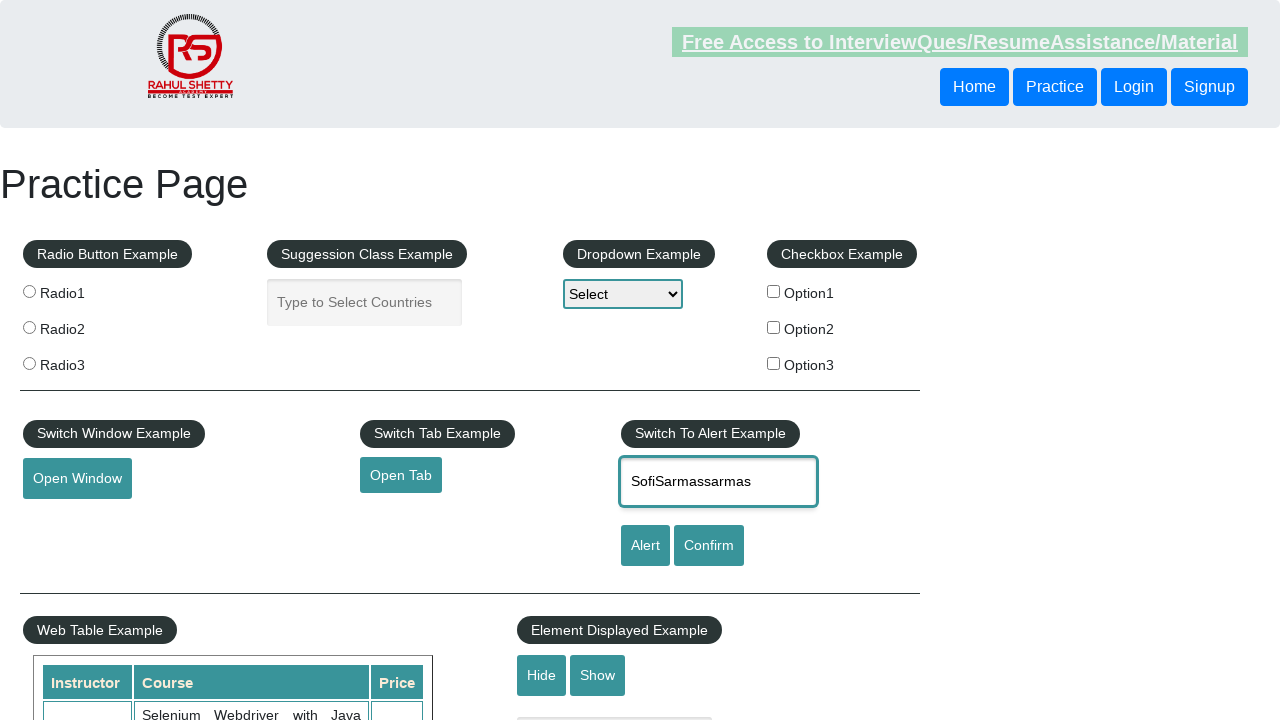